Tests e-commerce functionality by searching for products, adding a specific item to cart, and proceeding through checkout

Starting URL: https://rahulshettyacademy.com/seleniumPractise/#/

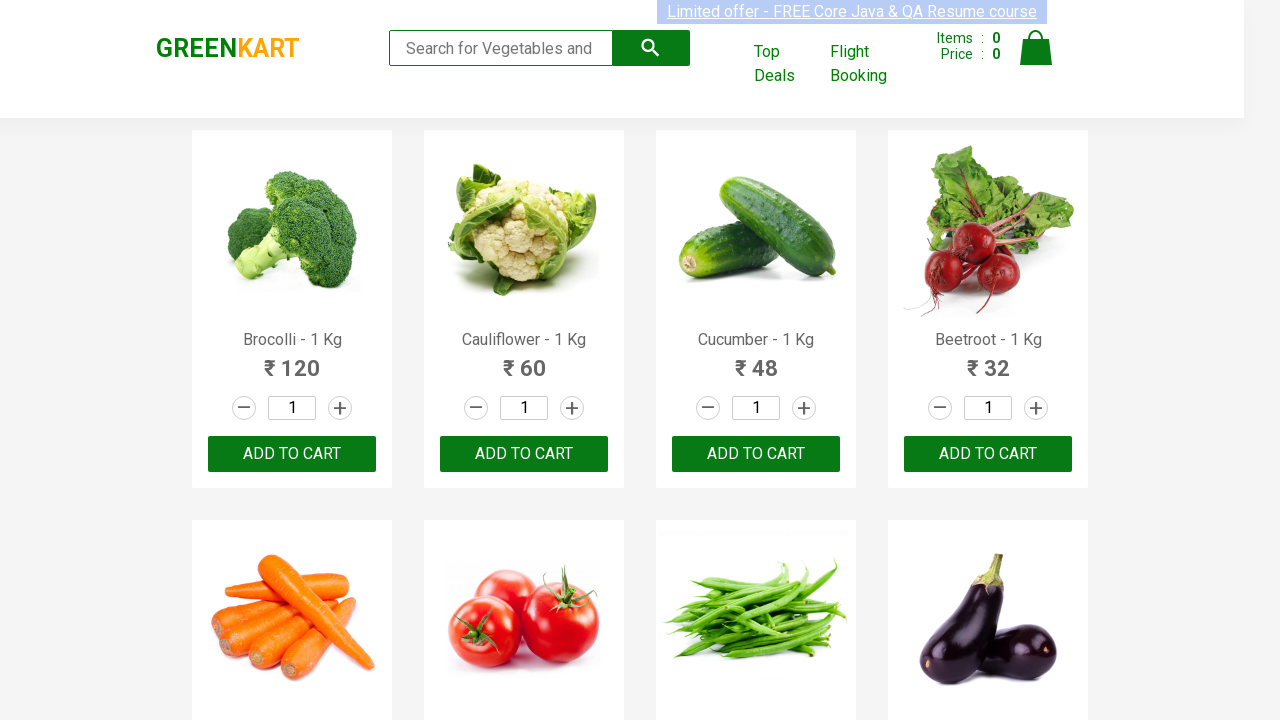

Filled search field with 'ca' on .search-keyword
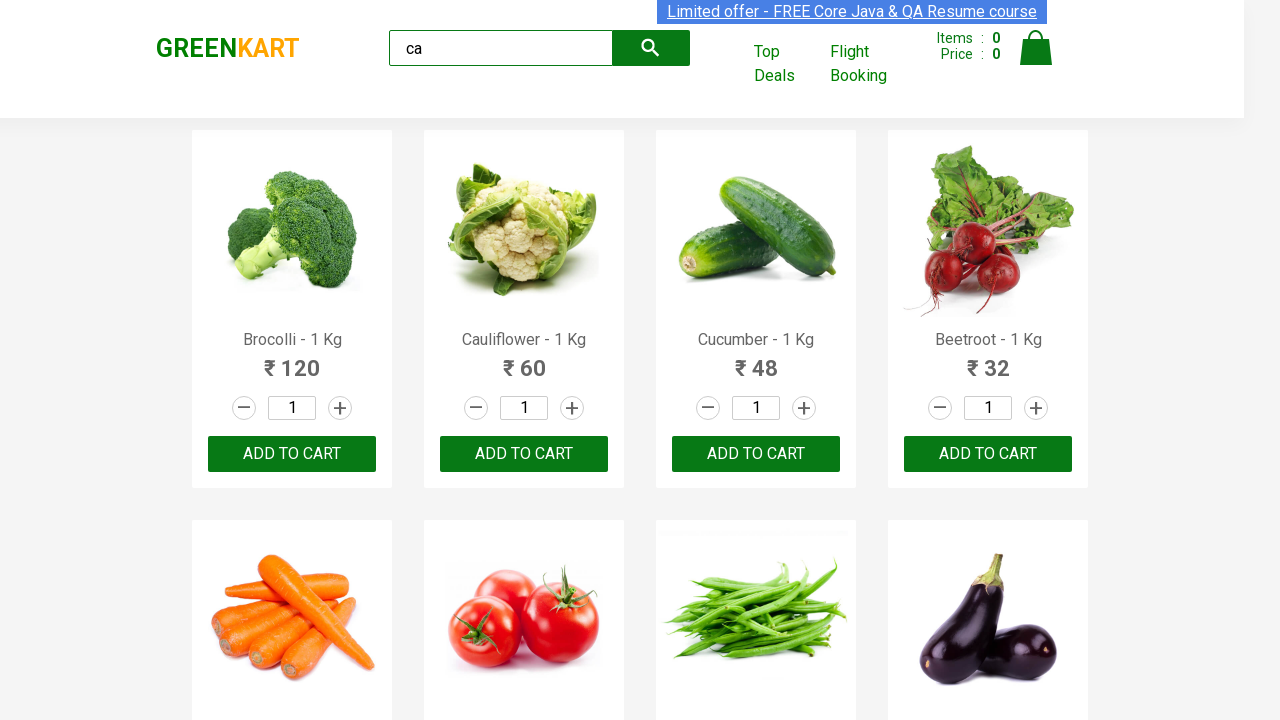

Waited 5 seconds for products to load after search
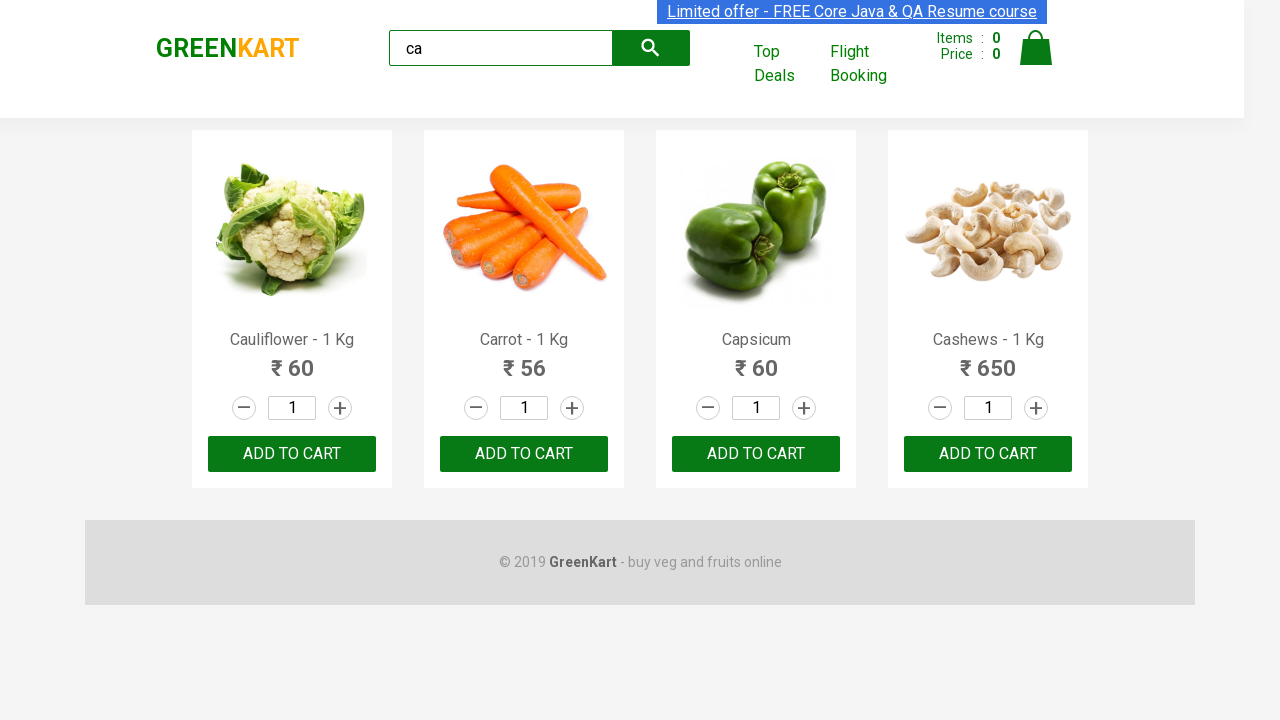

Retrieved all product elements from the page
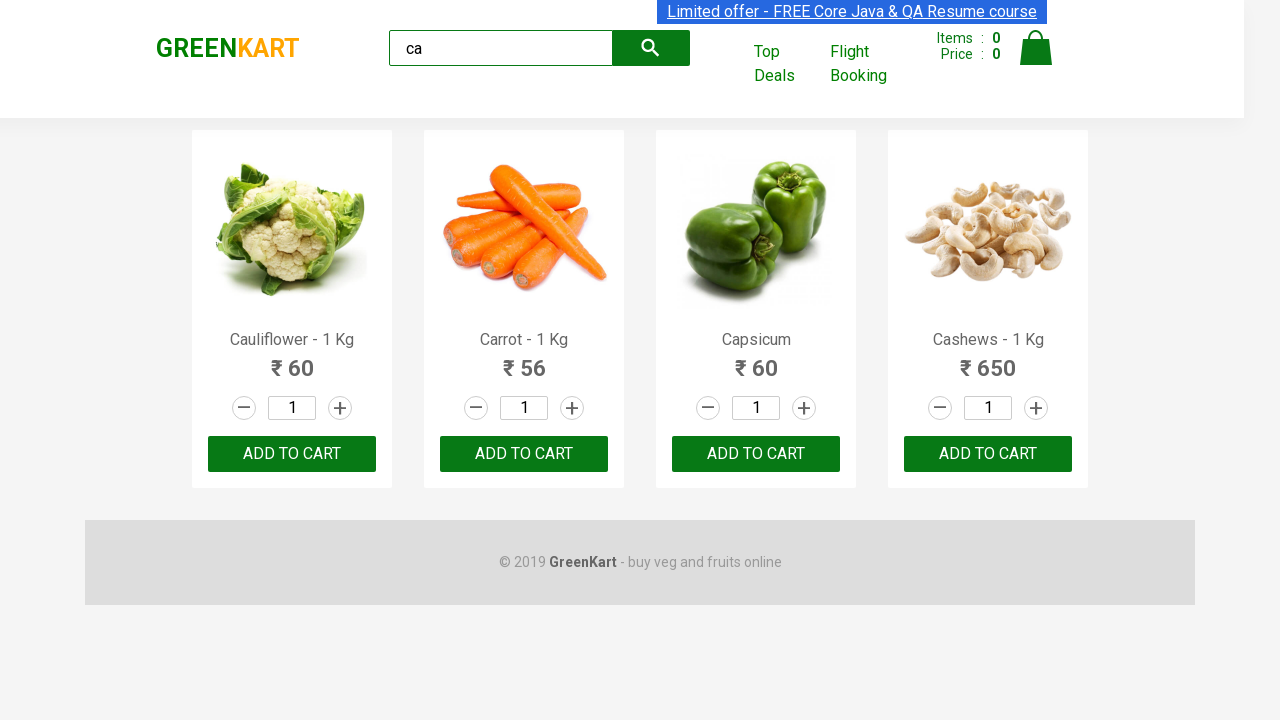

Retrieved product name: Cauliflower - 1 Kg
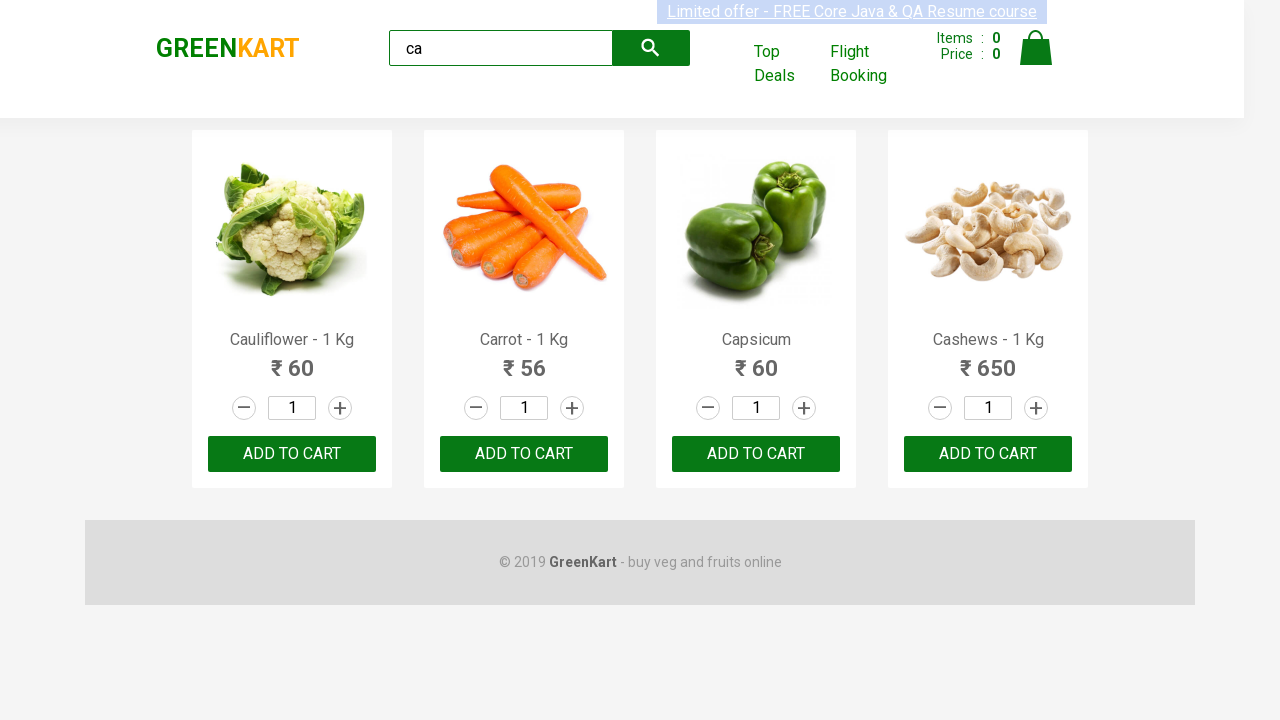

Retrieved product name: Carrot - 1 Kg
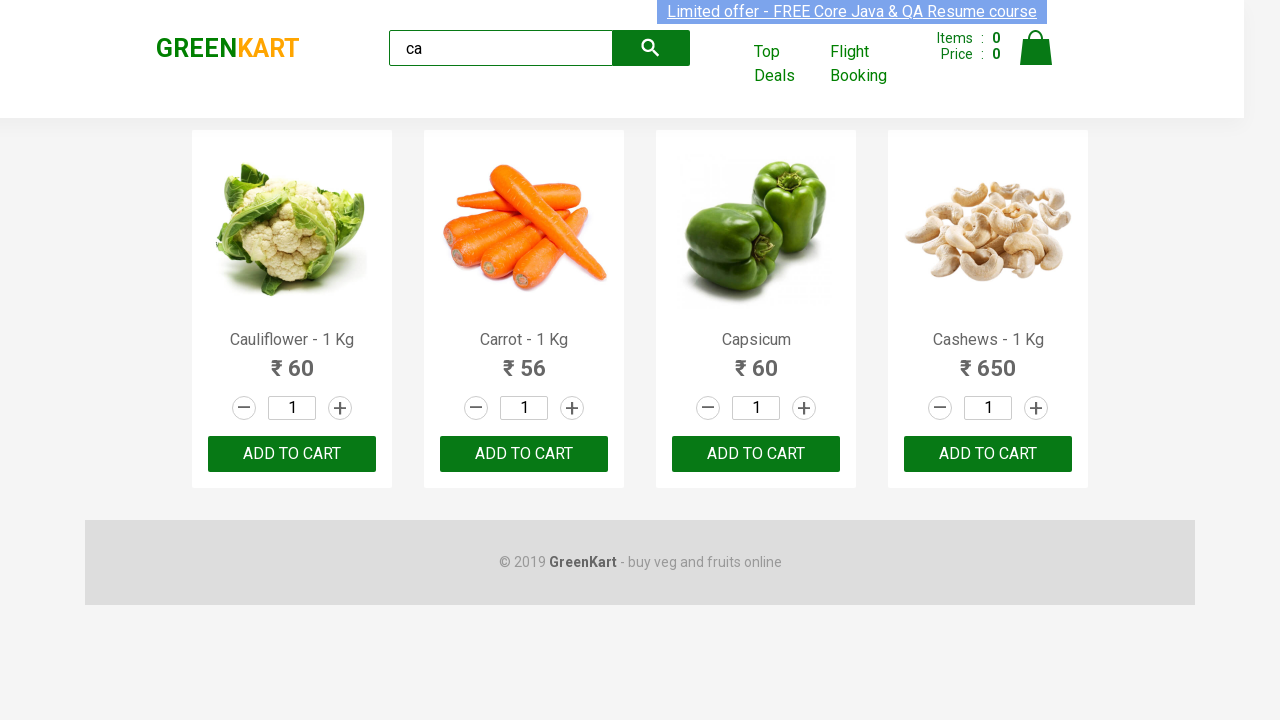

Retrieved product name: Capsicum
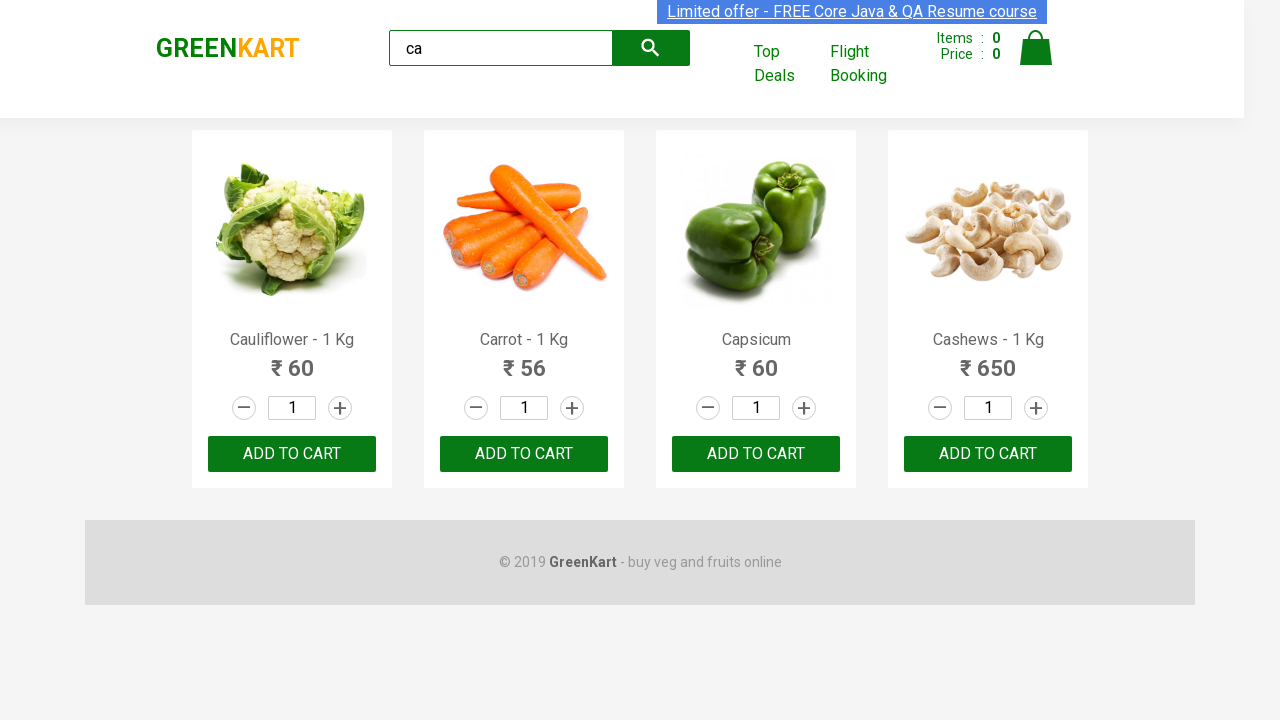

Retrieved product name: Cashews - 1 Kg
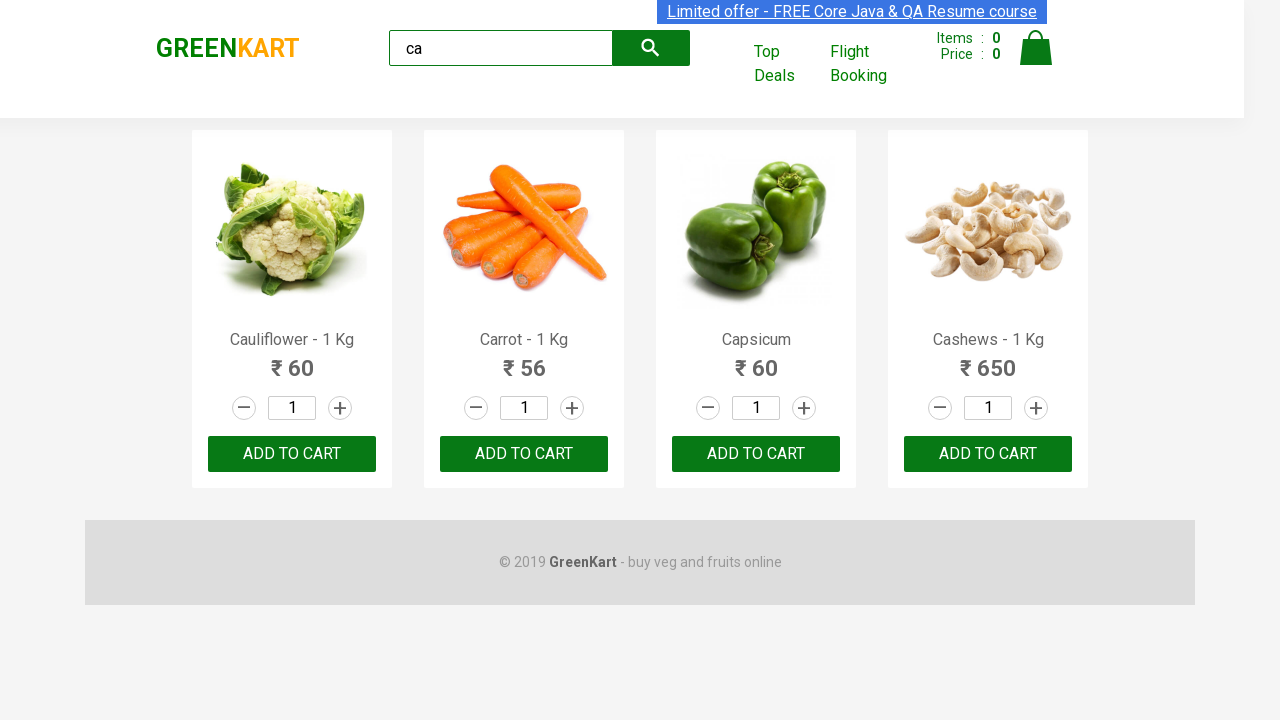

Clicked 'Add to cart' button for Cashews product at (988, 454) on .products .product >> nth=3 >> button
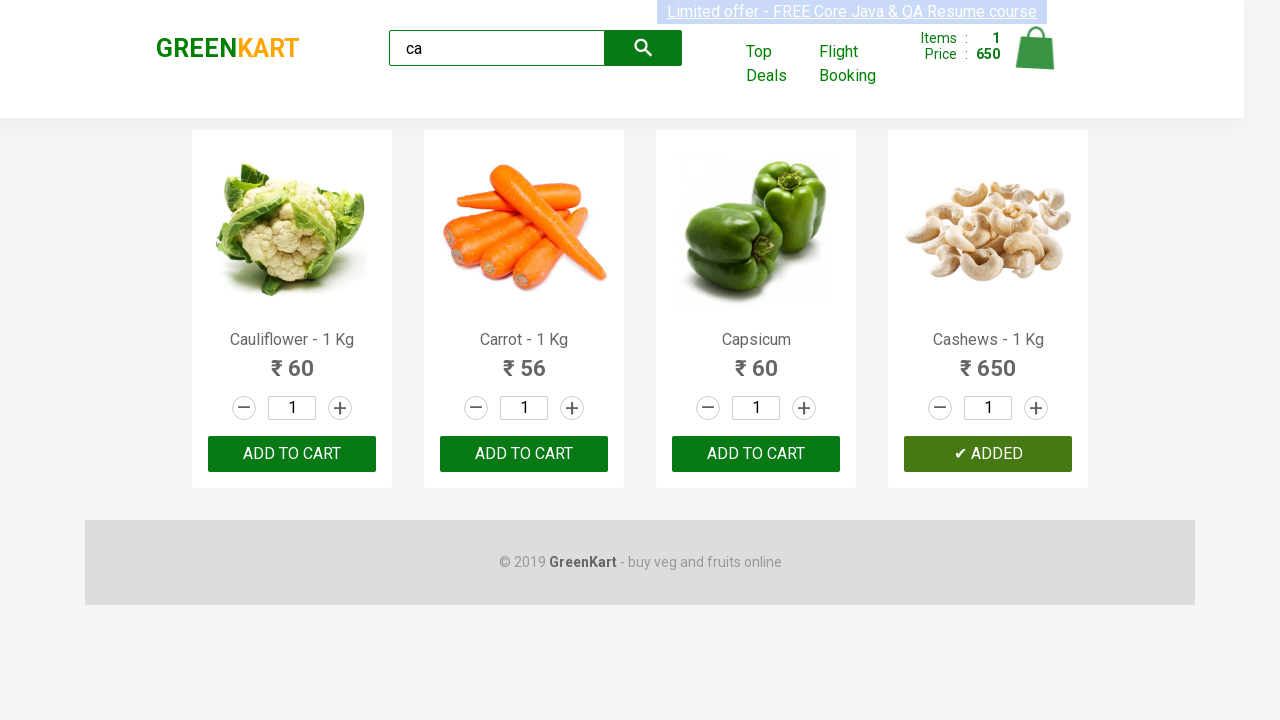

Clicked cart icon to view cart at (1036, 59) on .cart-icon
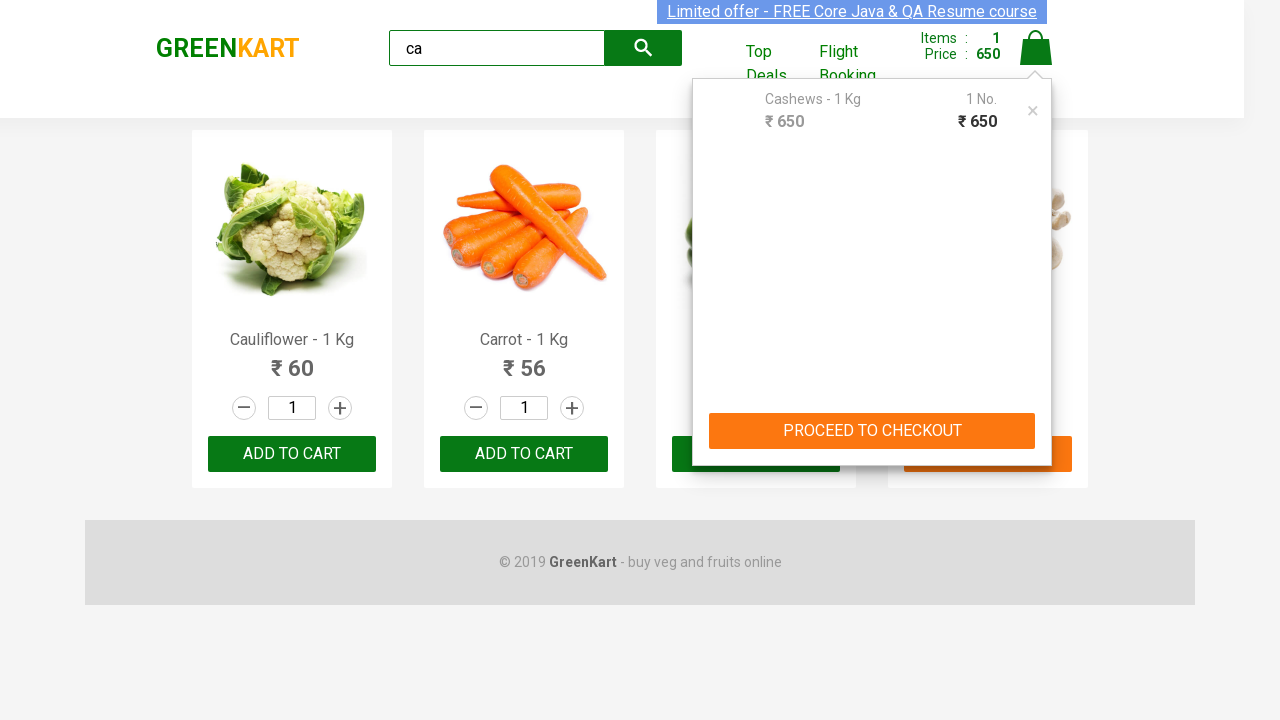

Clicked 'PROCEED TO CHECKOUT' button at (872, 431) on text=PROCEED TO CHECKOUT
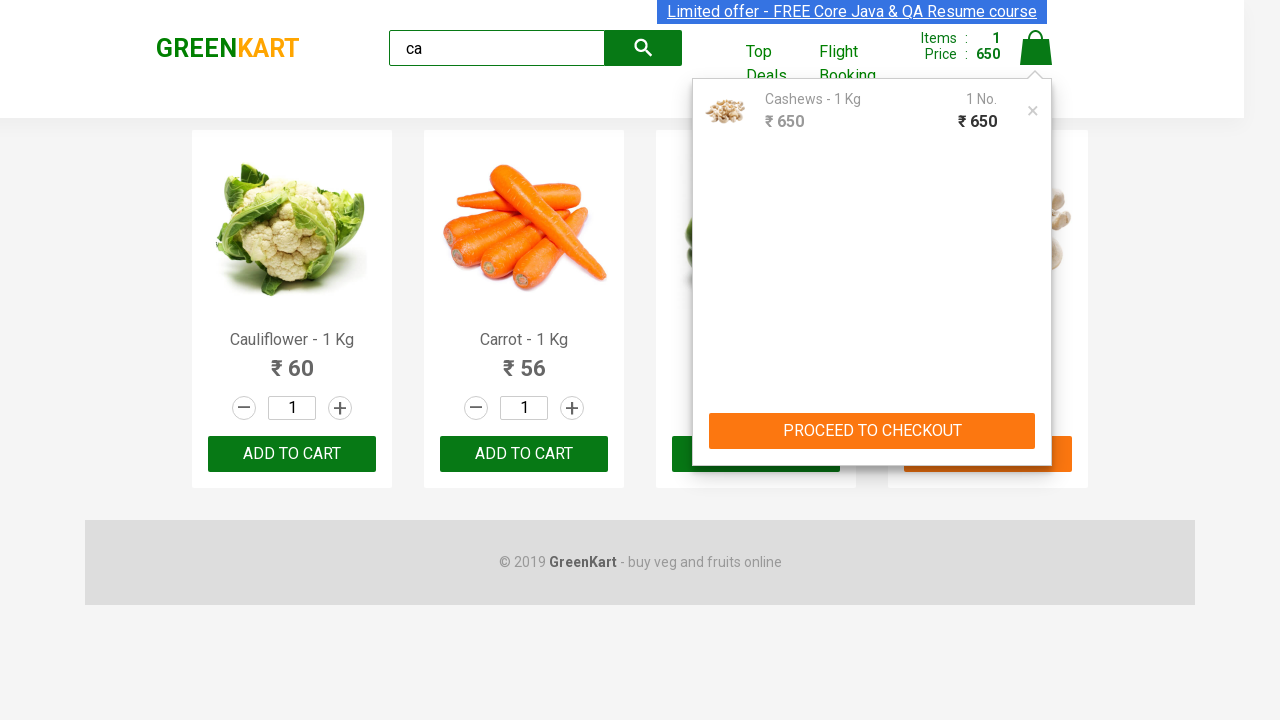

Waited for products section to become visible on checkout page
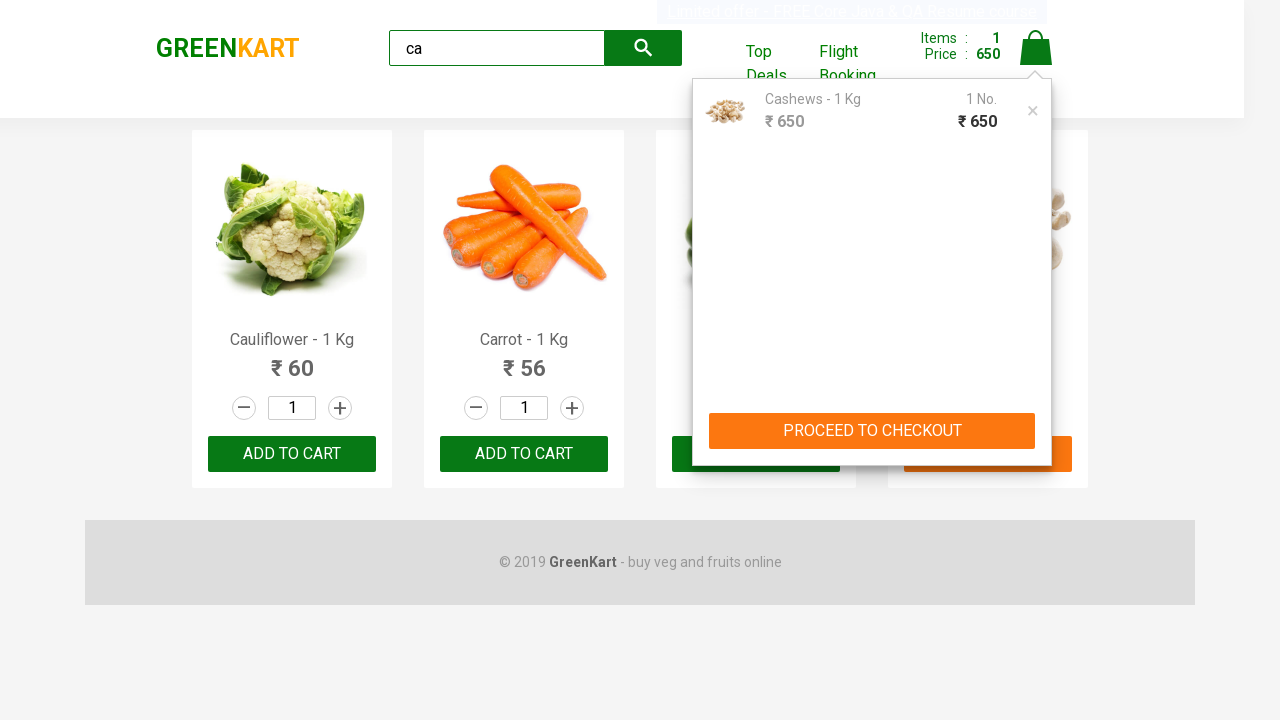

Clicked 'Place Order' button at (1036, 420) on text=Place Order
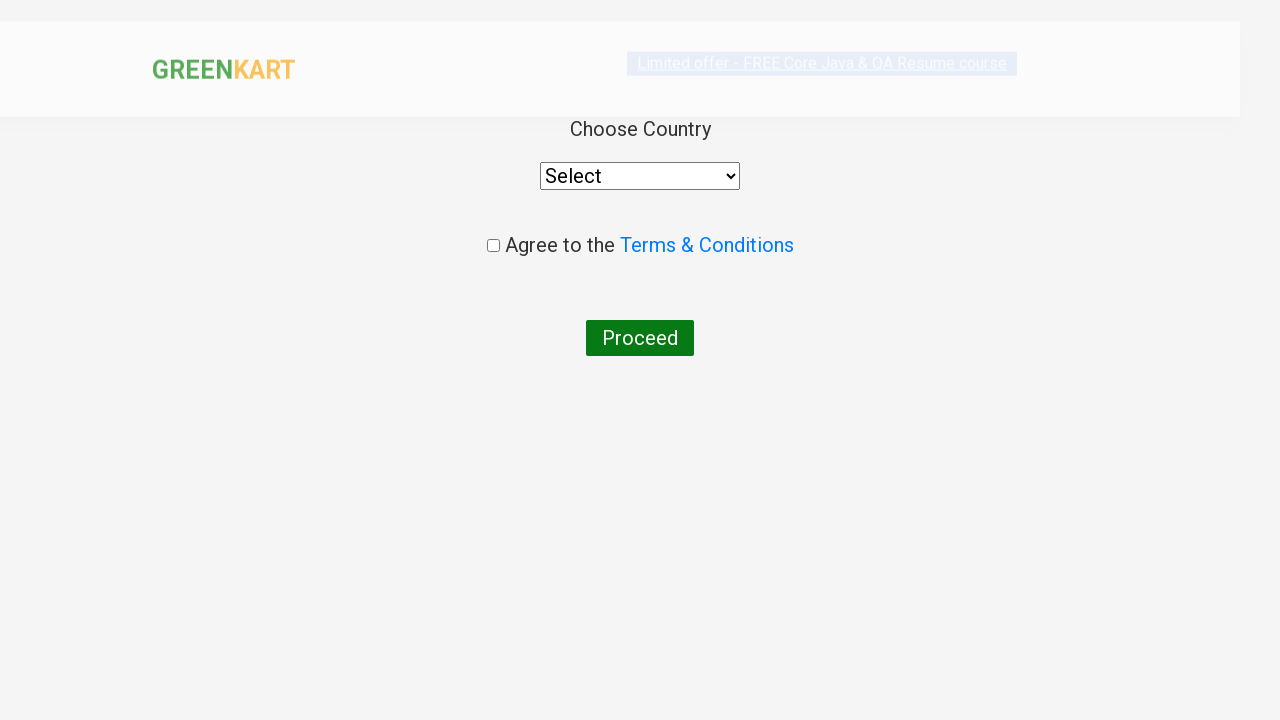

Clicked confirmation button at (640, 338) on button
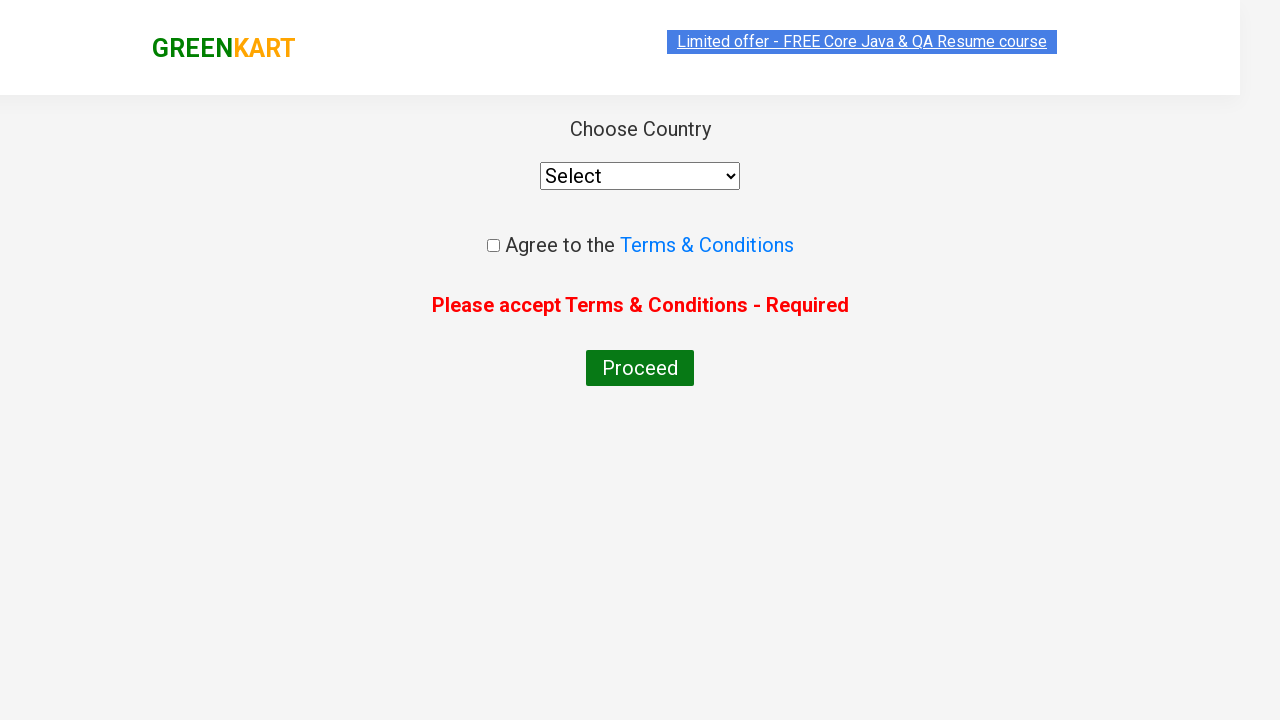

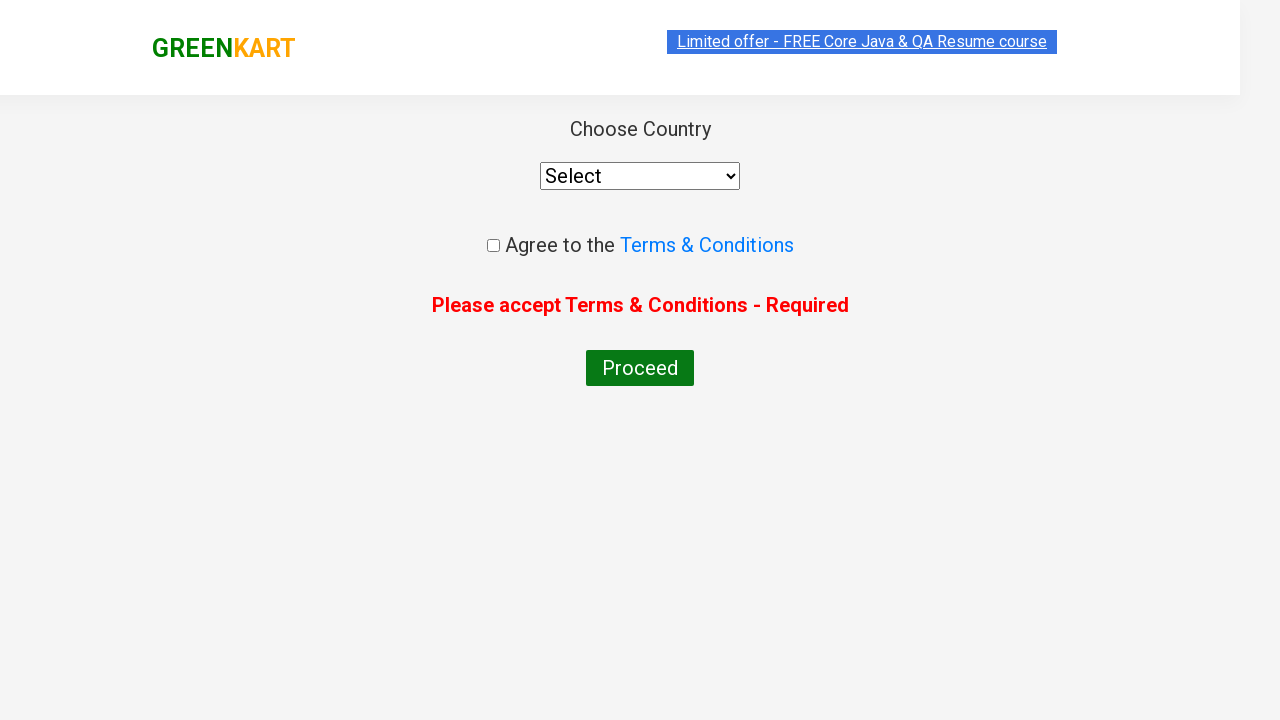